Tests cart functionality by adding a product to cart from the shop page and verifying the item count, price, subtotal, and total are displayed correctly

Starting URL: http://practice.automationtesting.in/

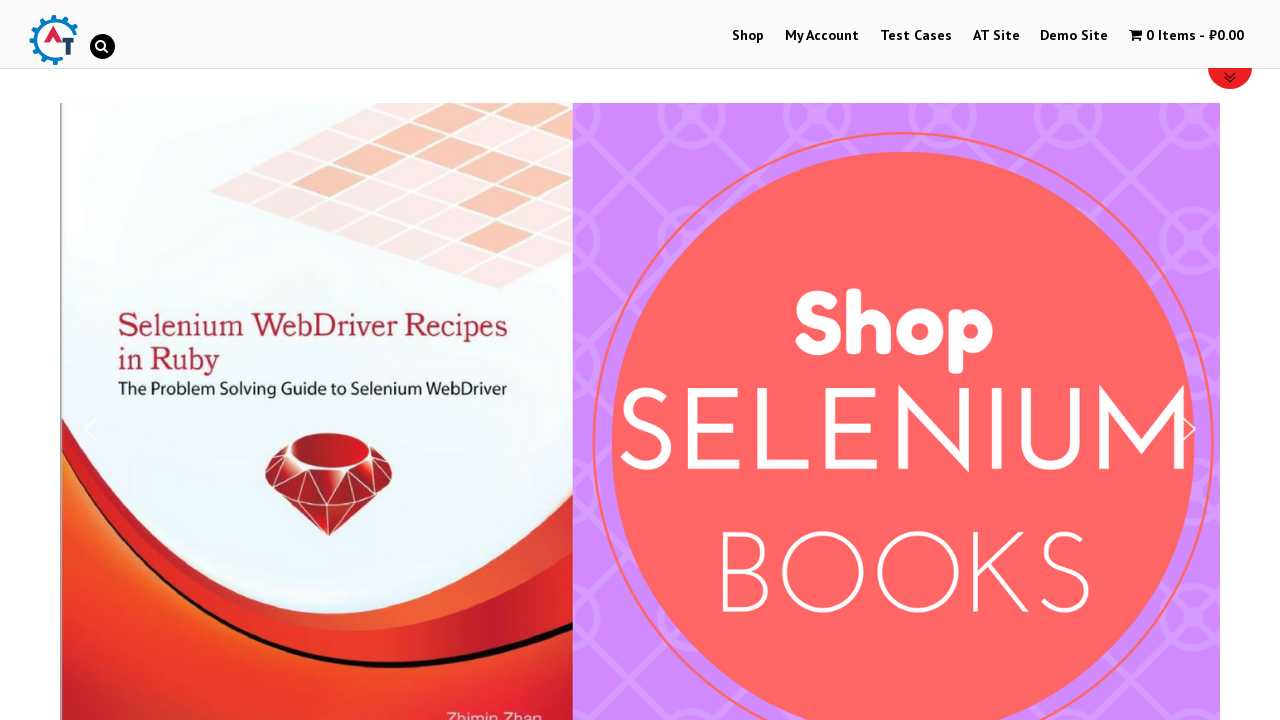

Clicked on Shop menu at (748, 36) on #menu-item-40 > :nth-child(1)
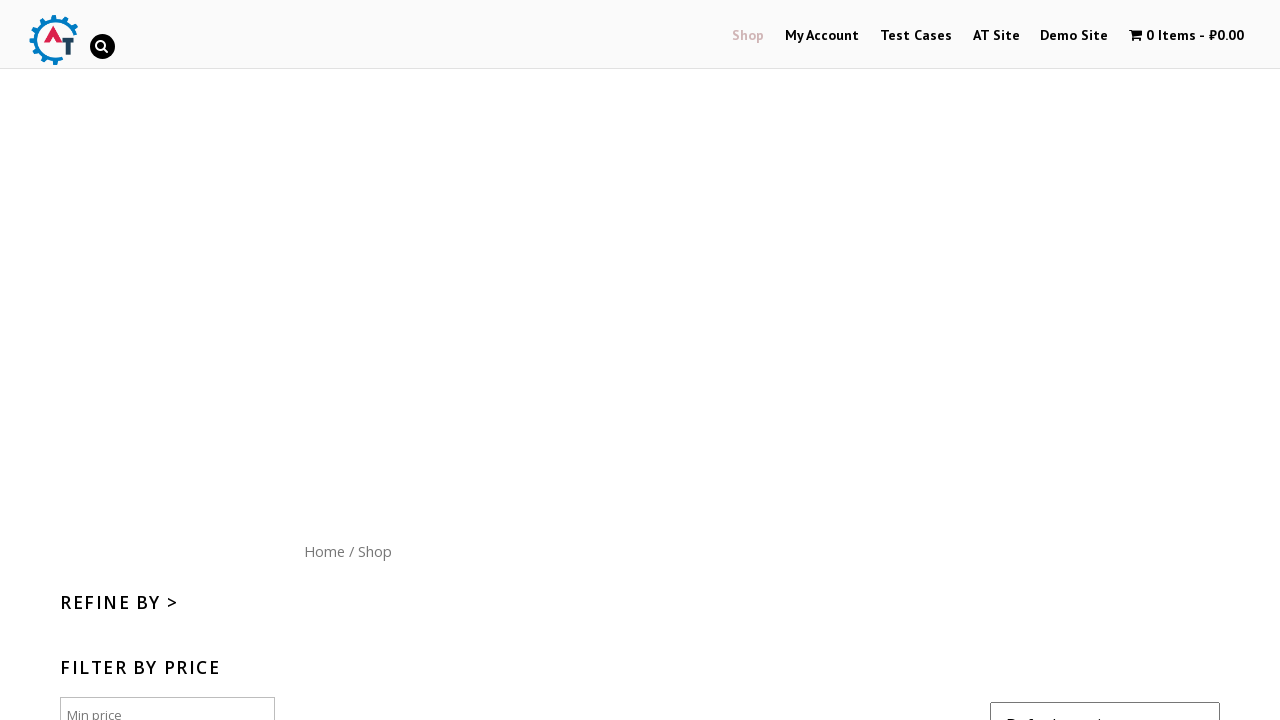

Scrolled down 400px to view products
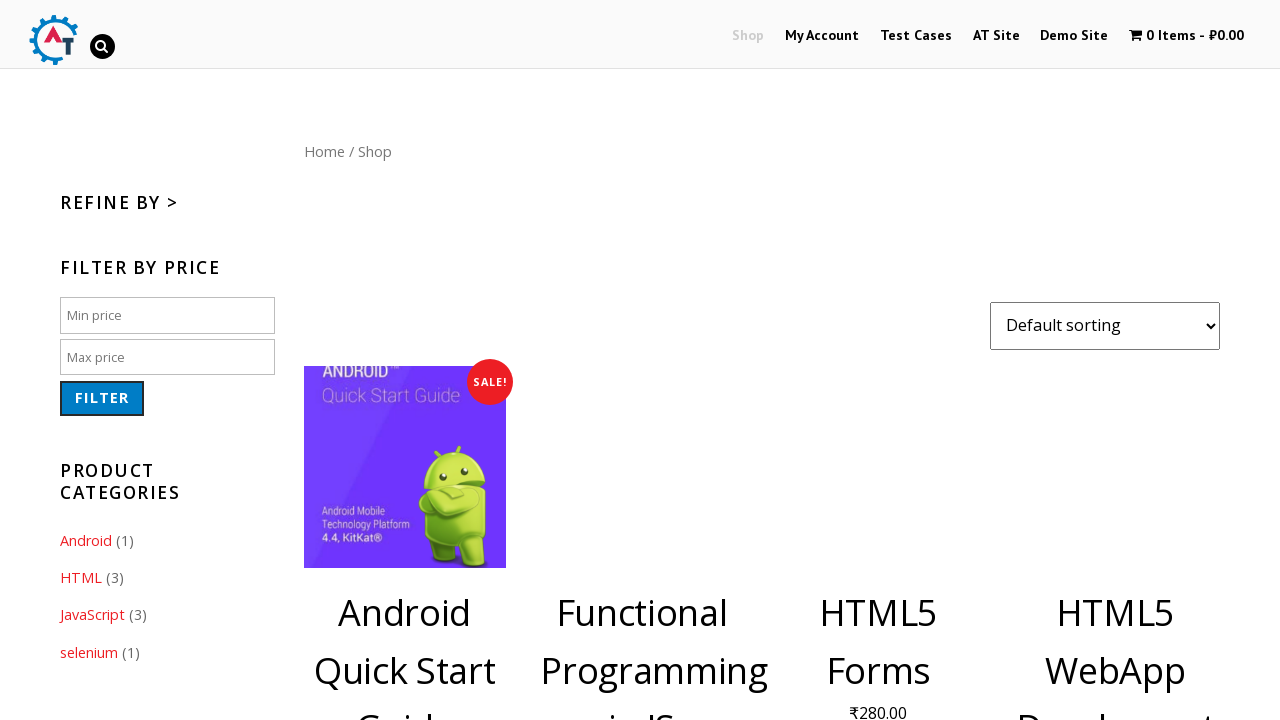

Clicked Add to Cart button for JS Data Structures and Algorithm product at (1115, 361) on .post-182 > :nth-child(2)
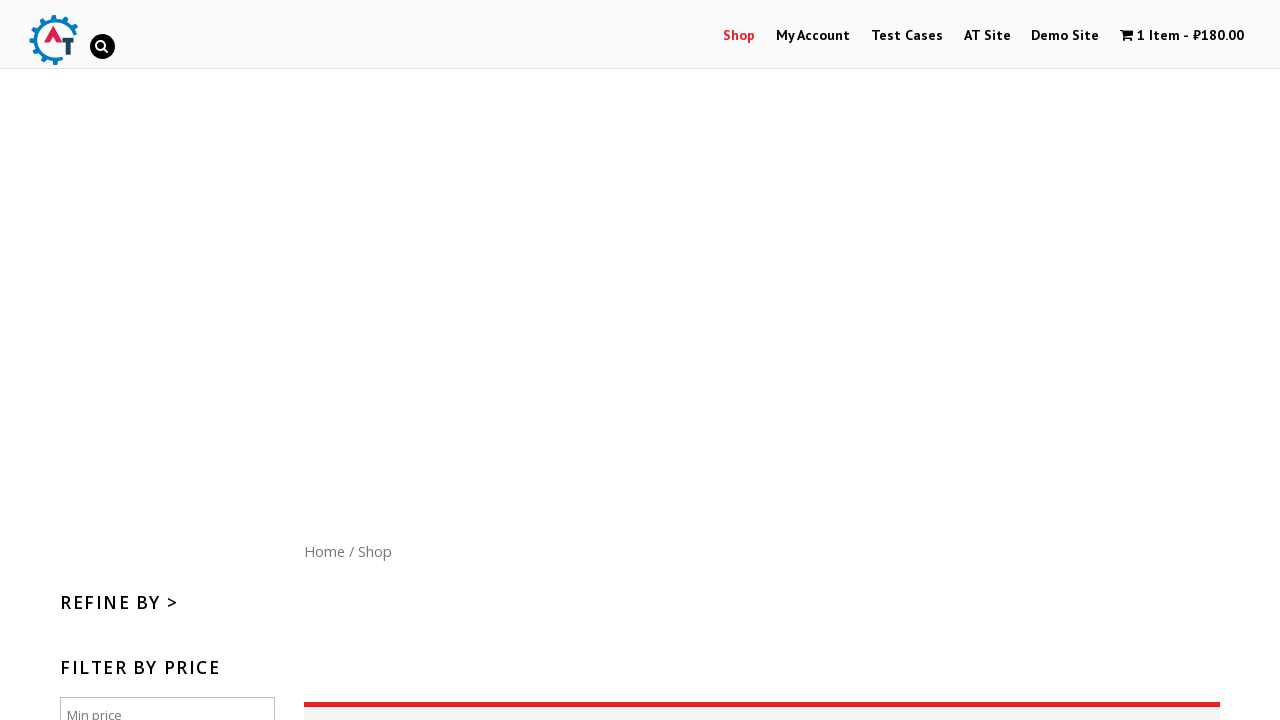

Cart item count element loaded
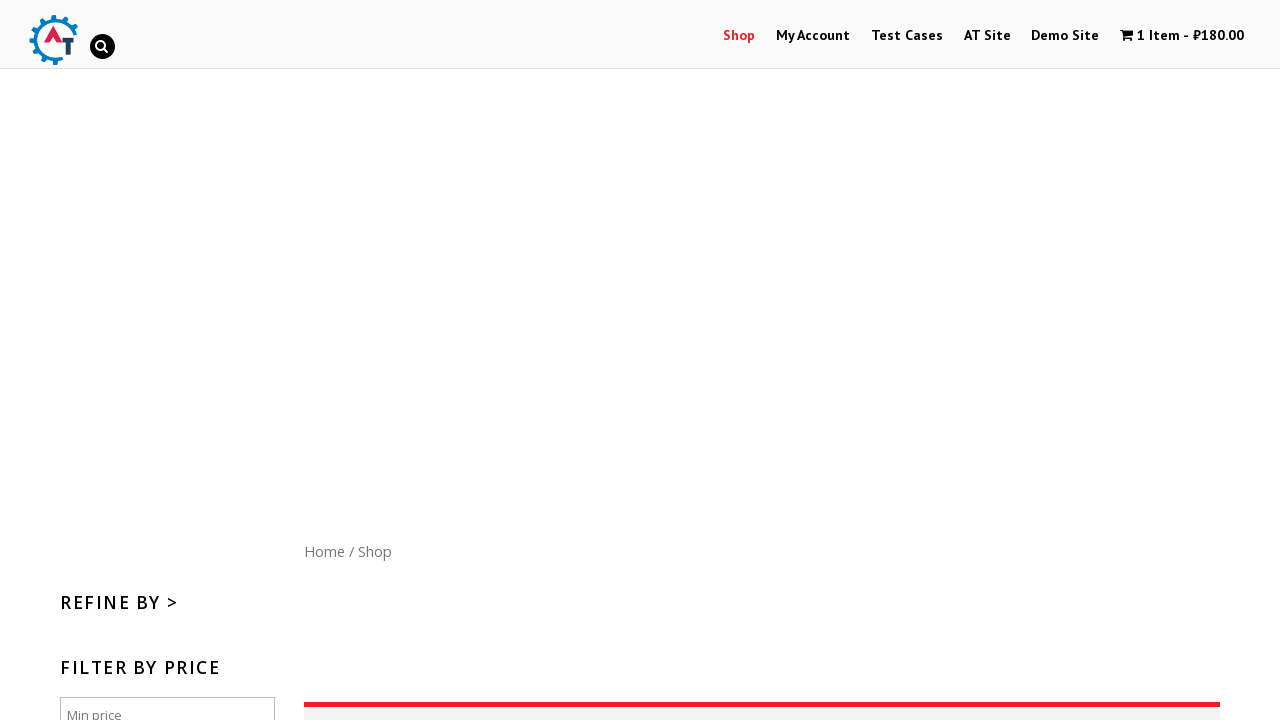

Waited 2 seconds for cart to update
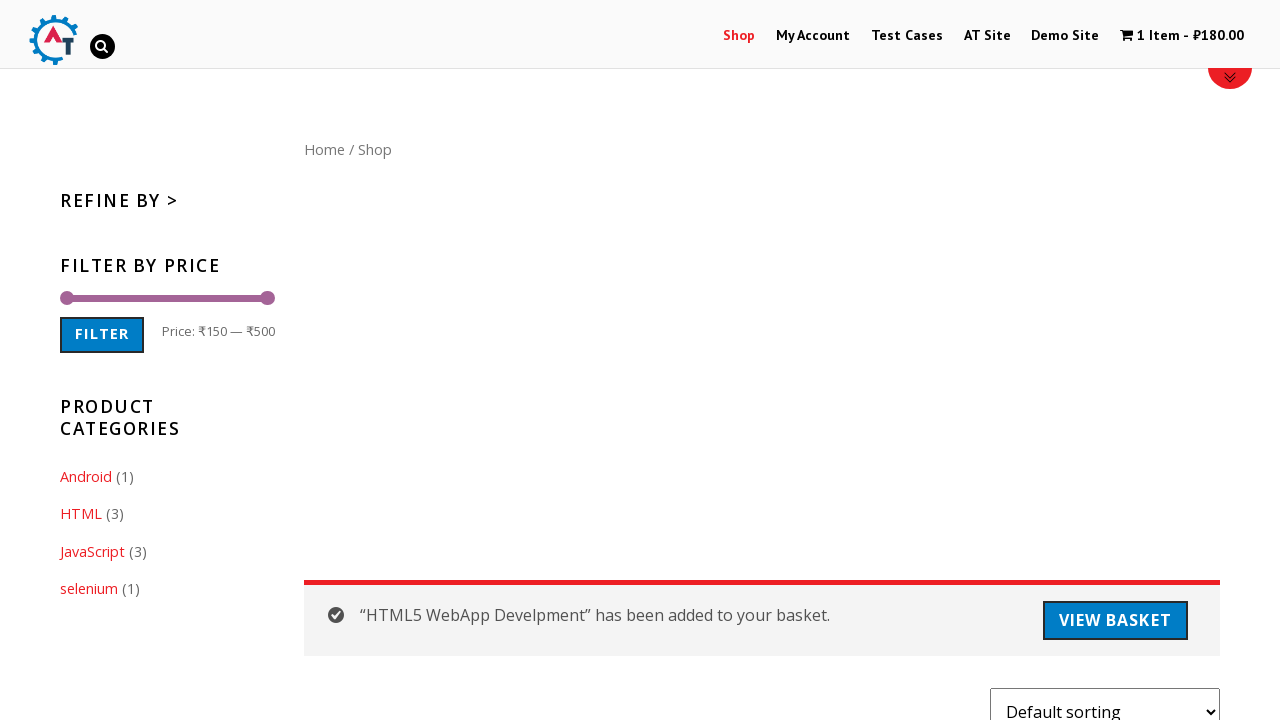

Clicked on cart icon to navigate to cart page at (1127, 35) on .wpmenucart-icon-shopping-cart-0
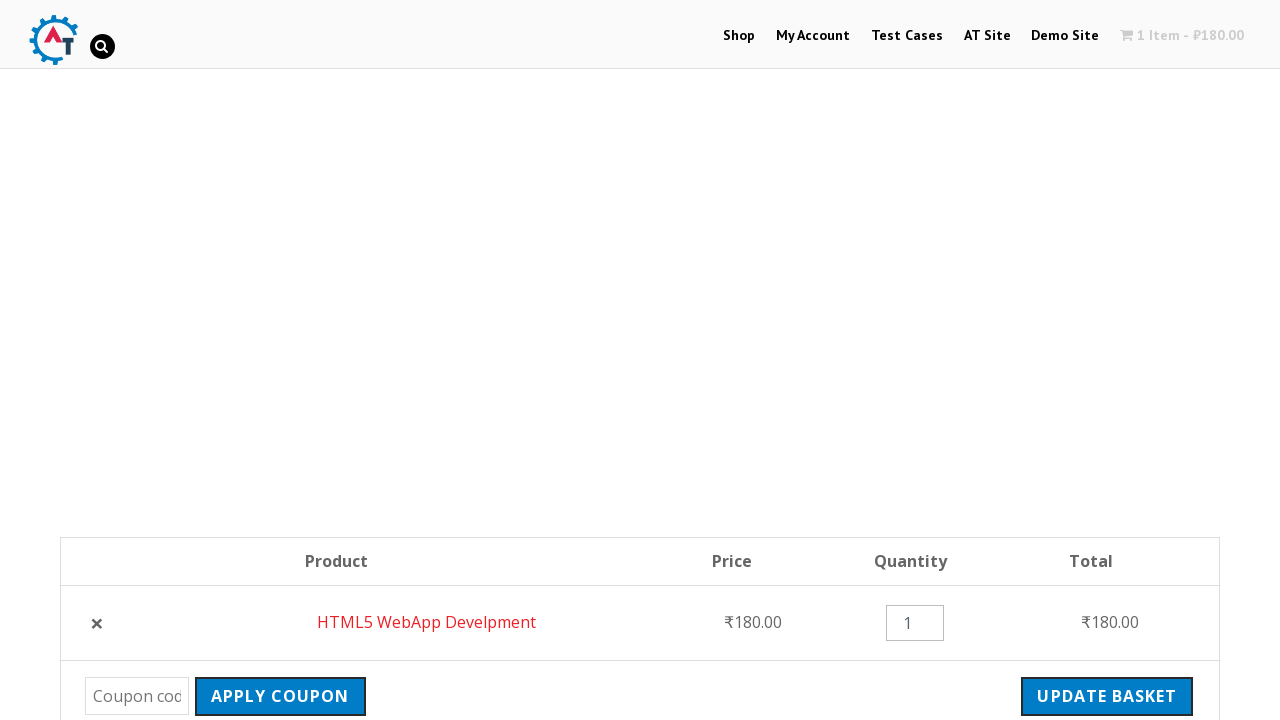

Cart page loaded - subtotal element visible
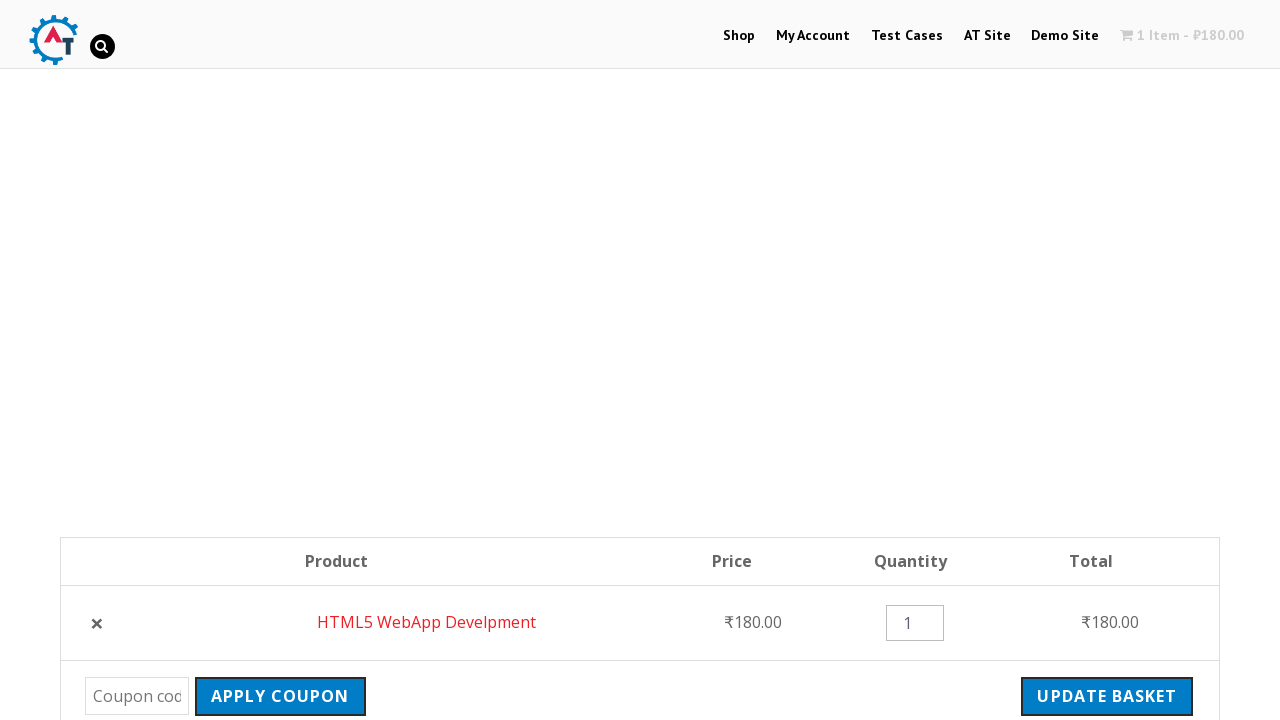

Order total element is now visible
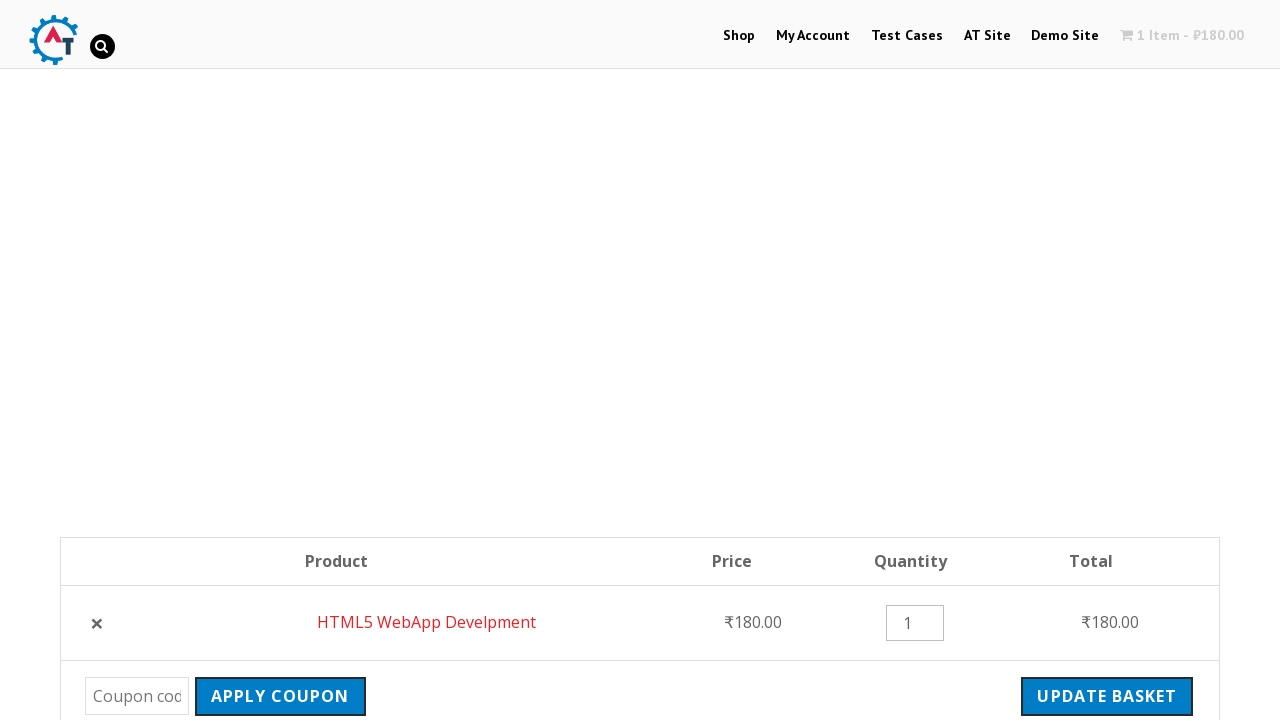

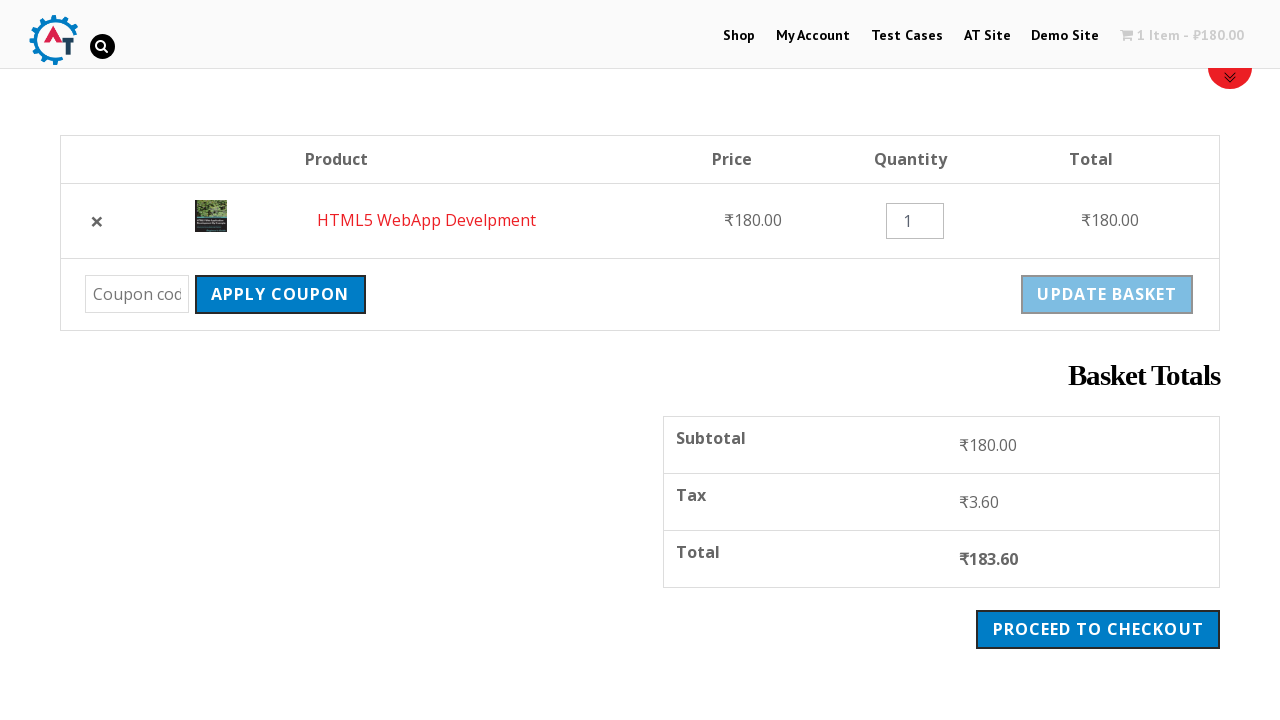